Tests the Payment page form by filling in card number and email fields and testing the submit button

Starting URL: https://wedding-bz7gqvz3x-asithalkonaras-projects.vercel.app/payment

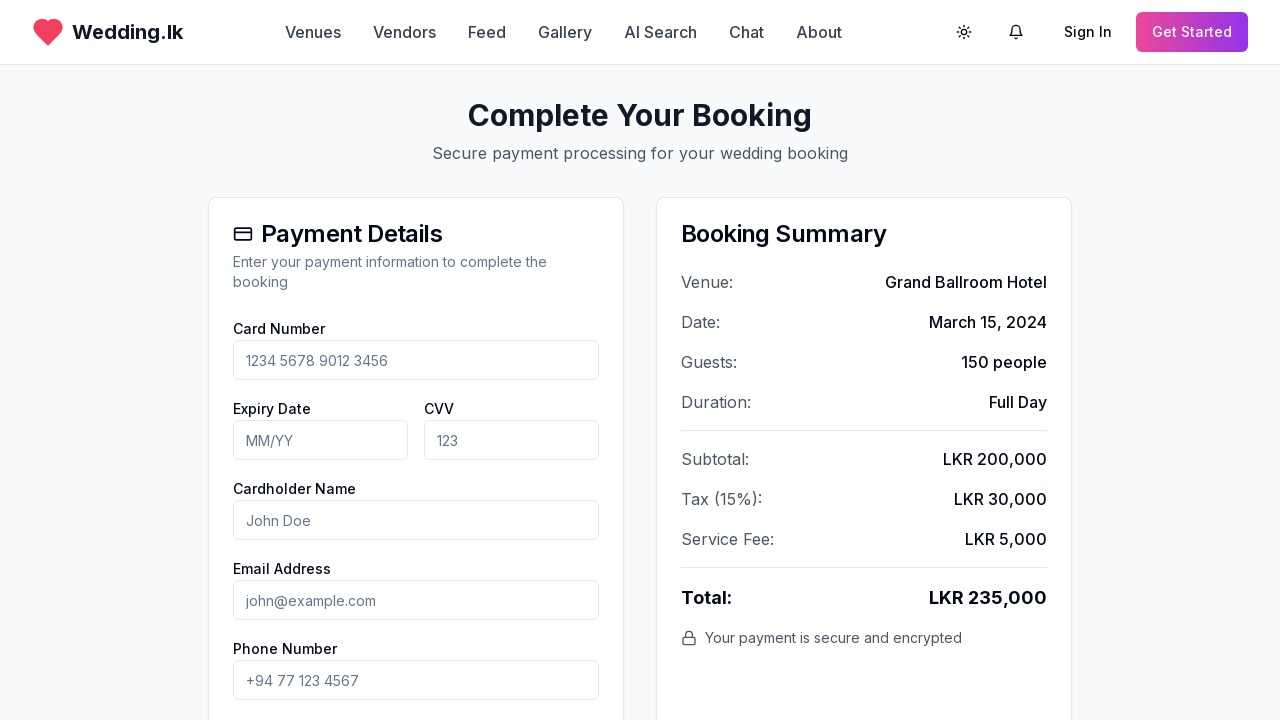

Payment page loaded and network idle
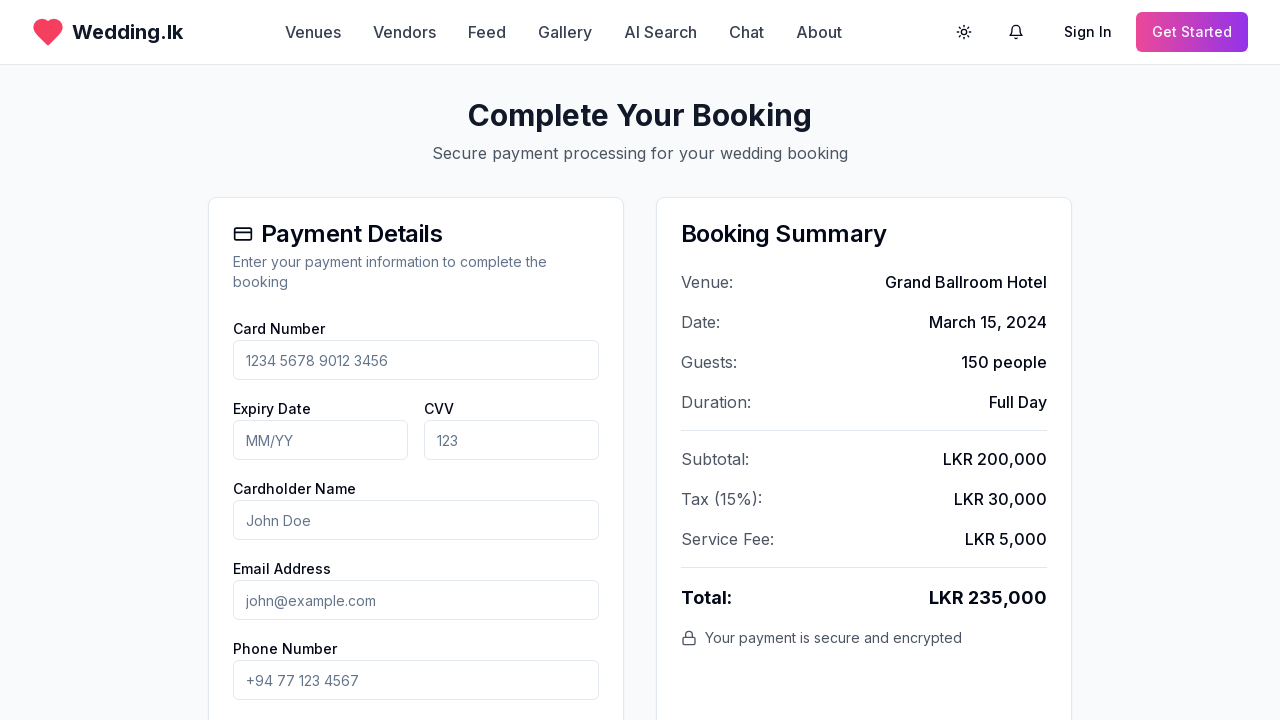

Page heading element found
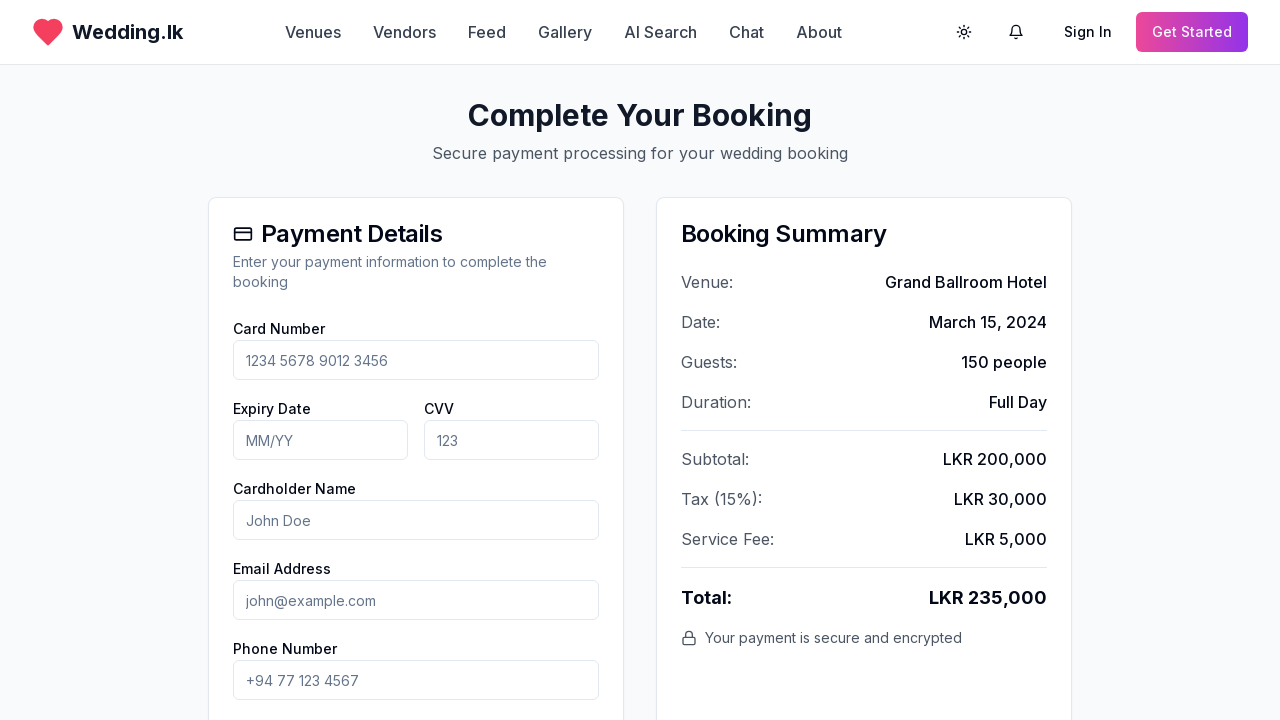

Located card number input field
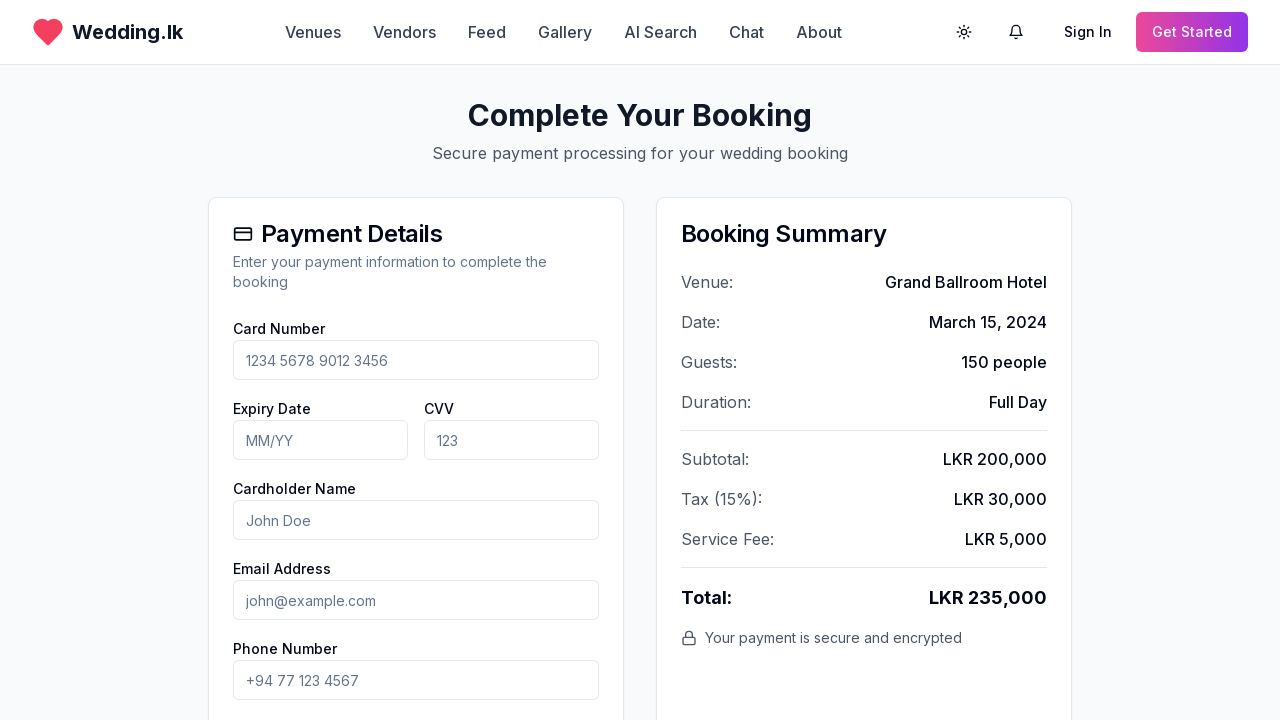

Filled card number field with test card '1234 5678 9012 3456' on input[placeholder*="card"], input[placeholder*="1234"] >> nth=0
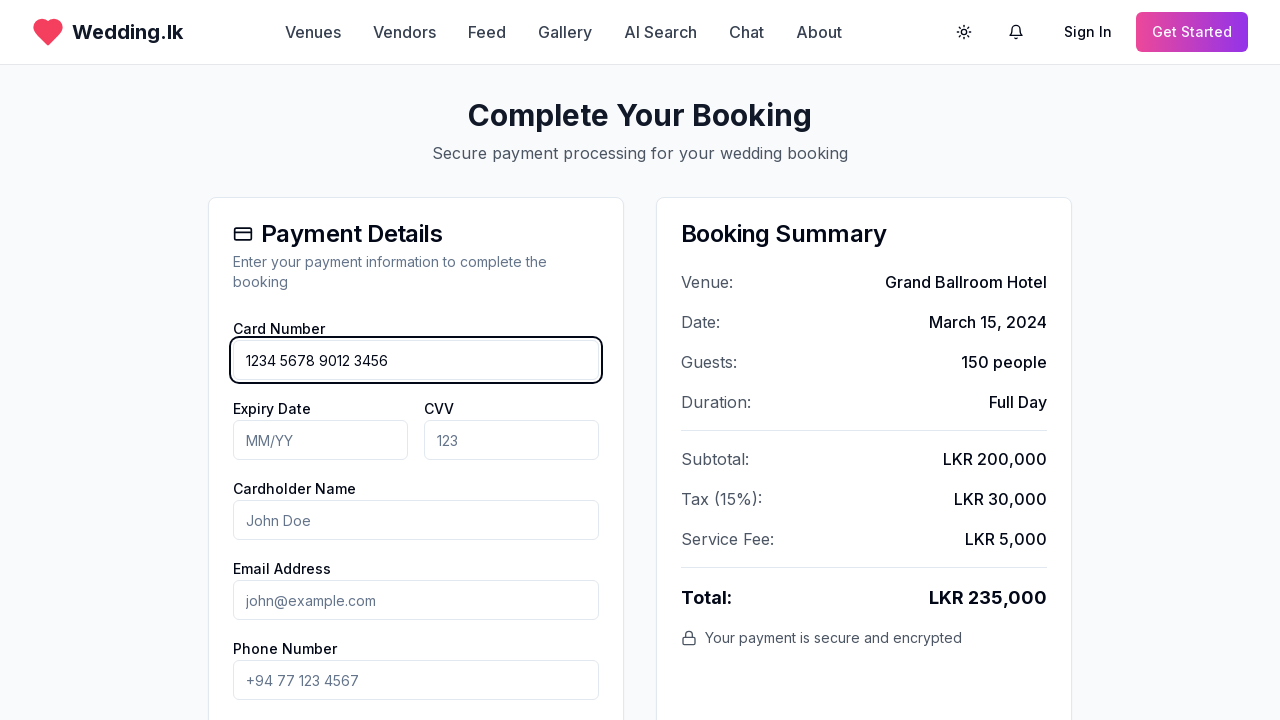

Located email input field
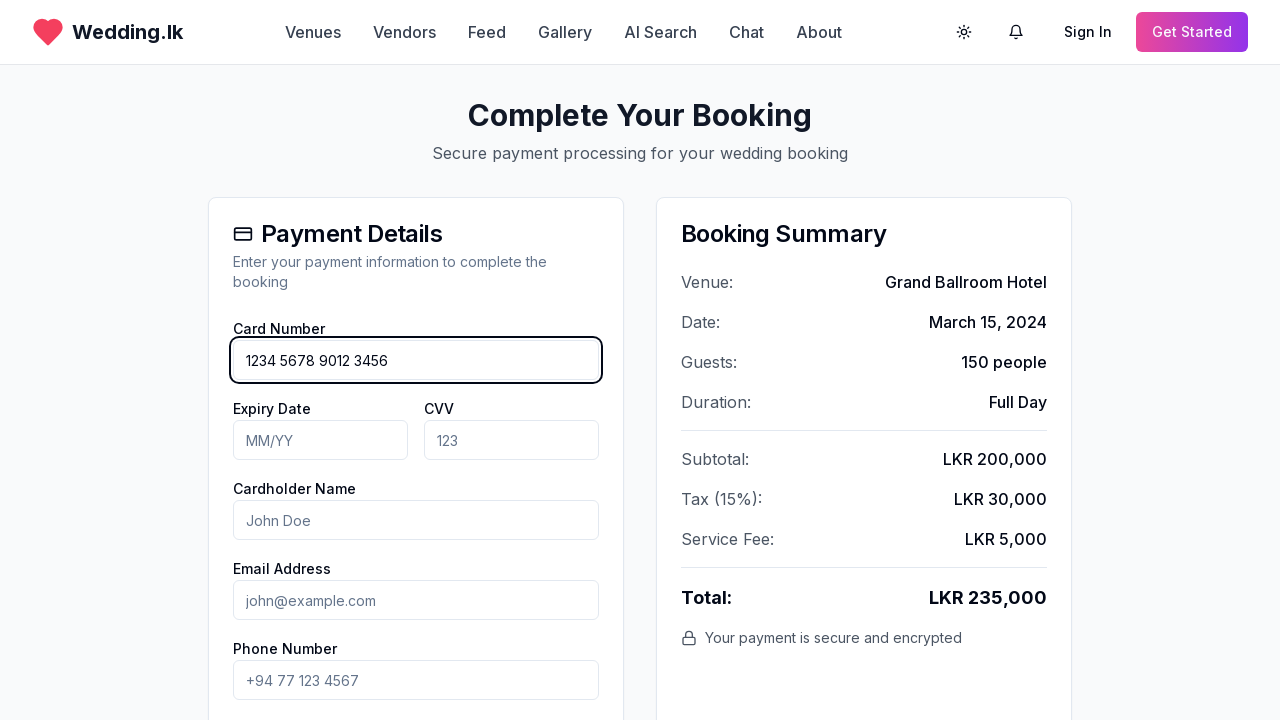

Filled email field with 'wedding_test@example.com' on input[type="email"]
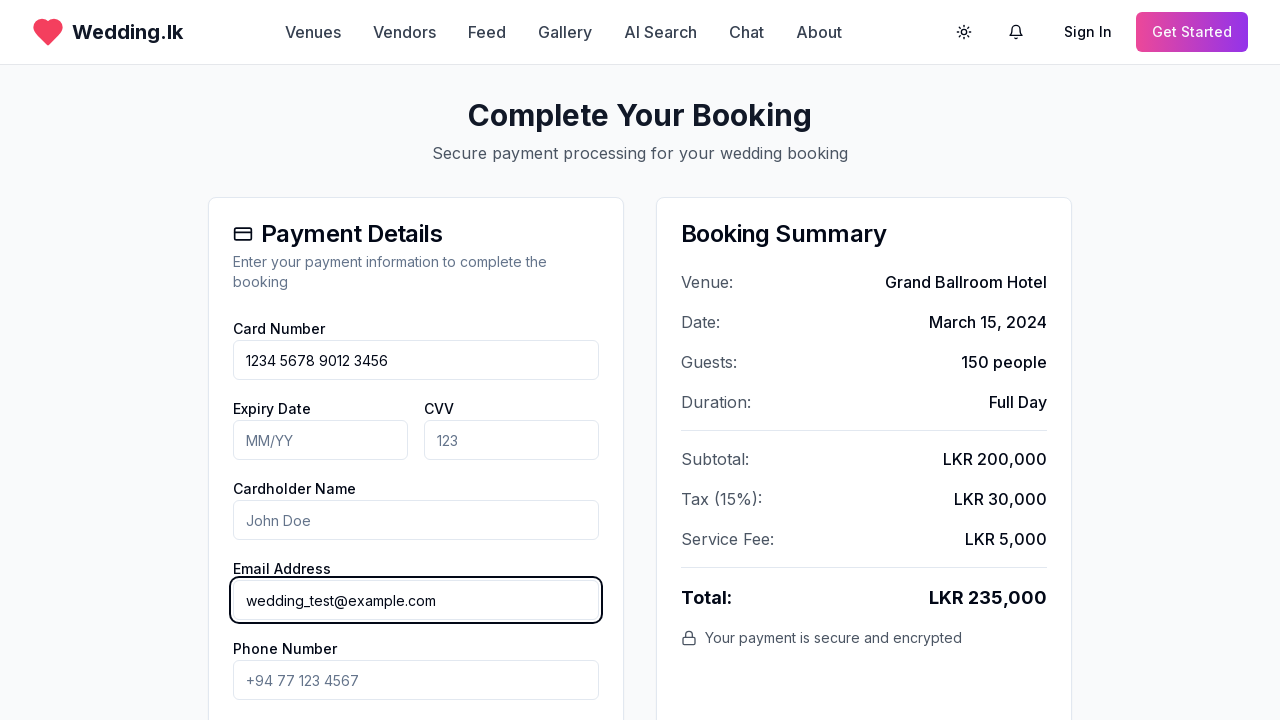

Located submit payment button
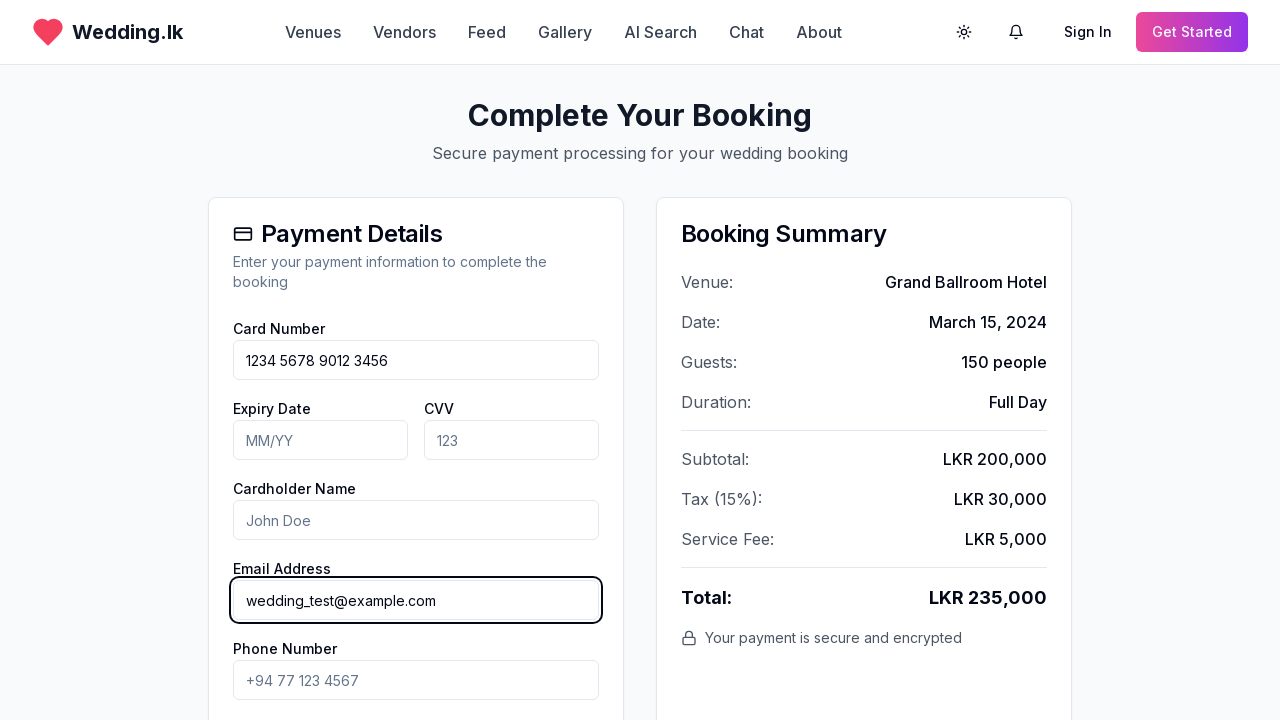

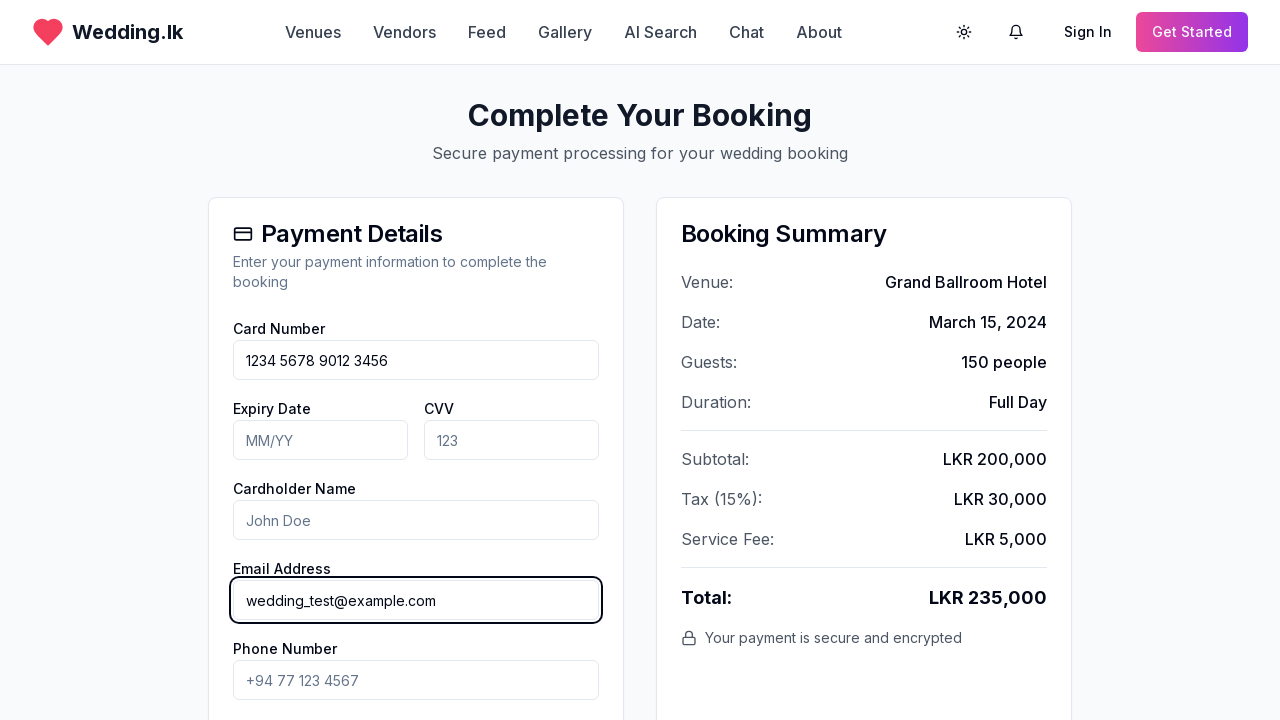